Tests shadow DOM interaction by navigating to the Shadow Root Elements section and filling in username and password fields within shadow roots, then clicking login

Starting URL: https://demoapps.qspiders.com/

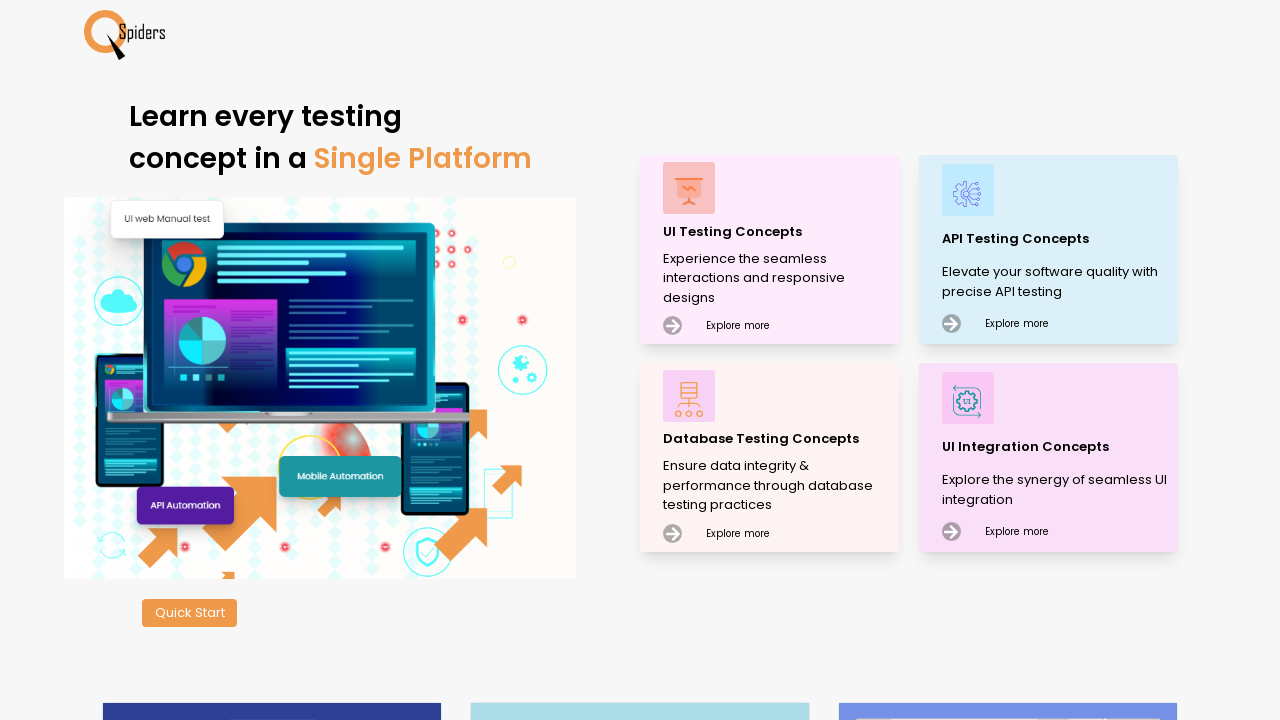

Clicked on UI Testing Concepts at (778, 232) on xpath=//p[text()='UI Testing Concepts']
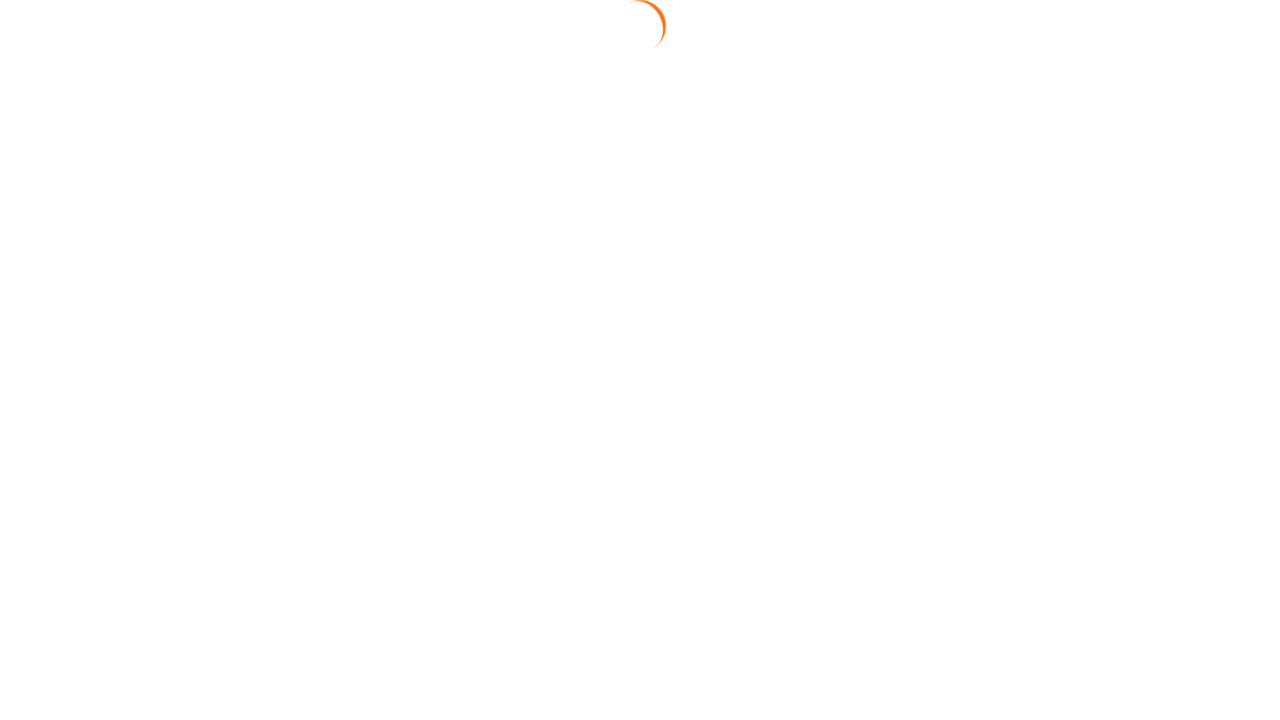

Waited for content to load
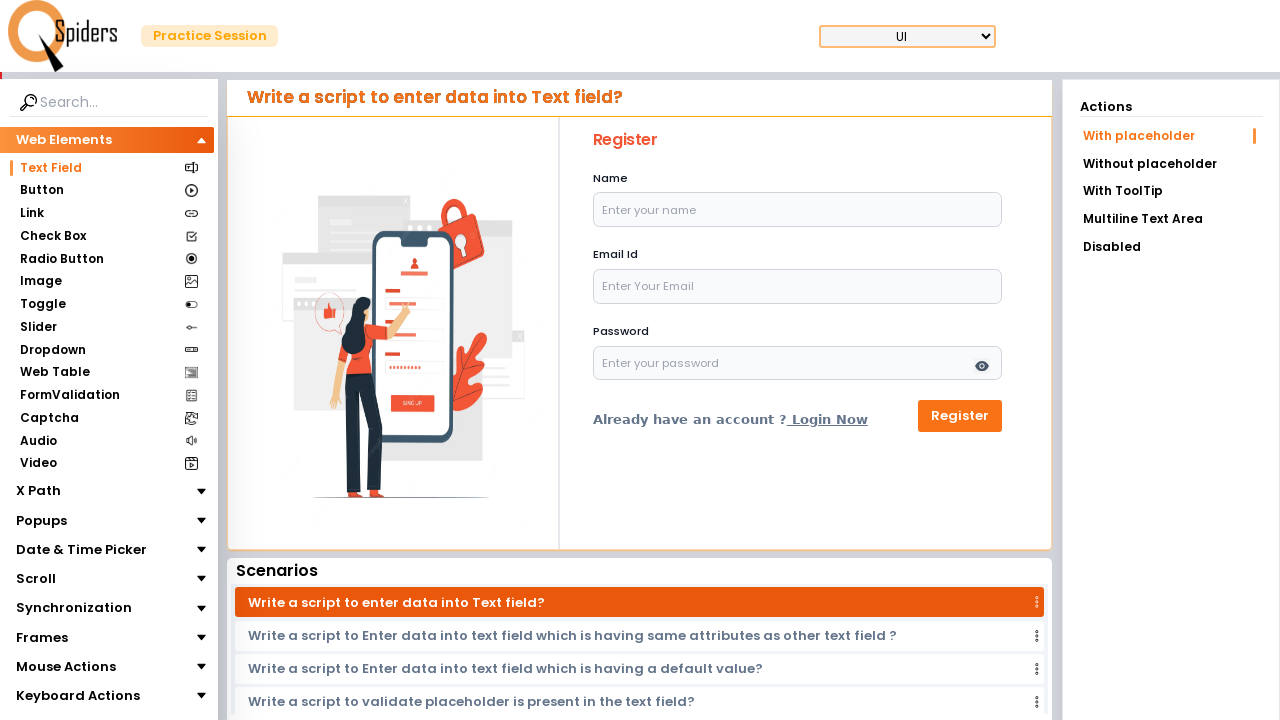

Clicked on Shadow Root Elements section at (96, 665) on xpath=//section[text()='Shadow Root Elements']
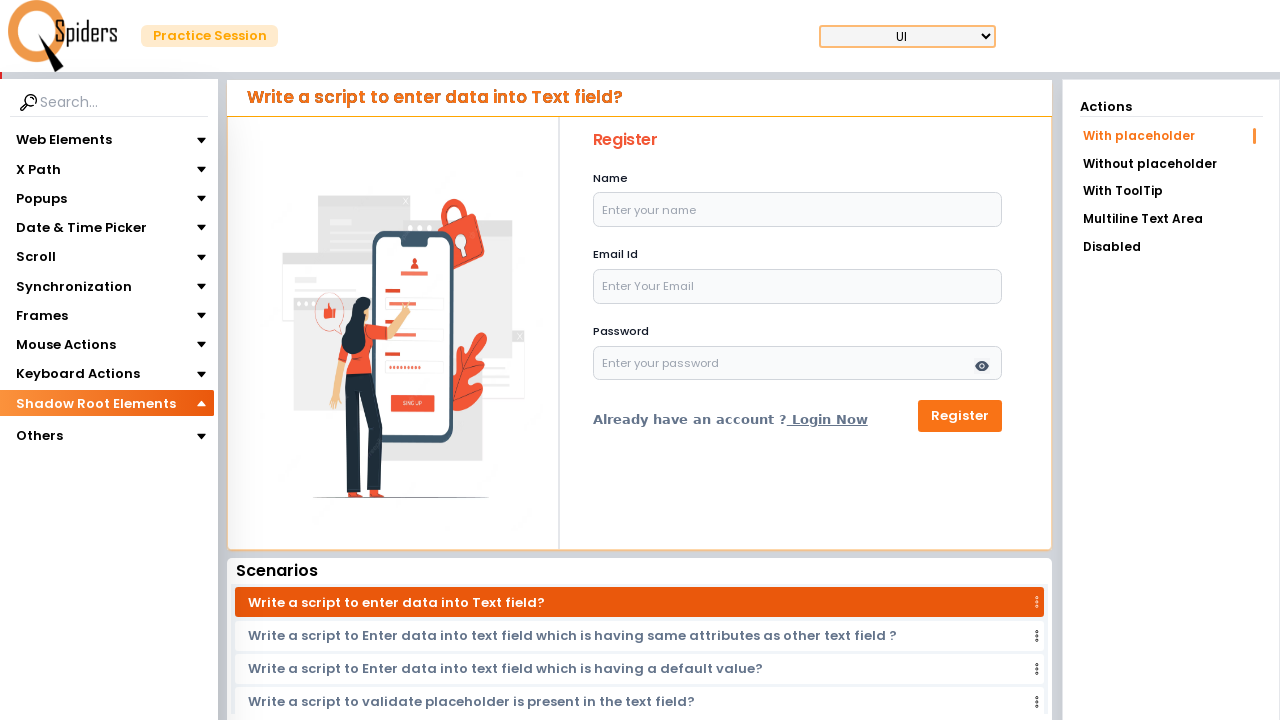

Clicked on Shadow Root subsection at (62, 431) on xpath=//section[text()='Shadow Root']
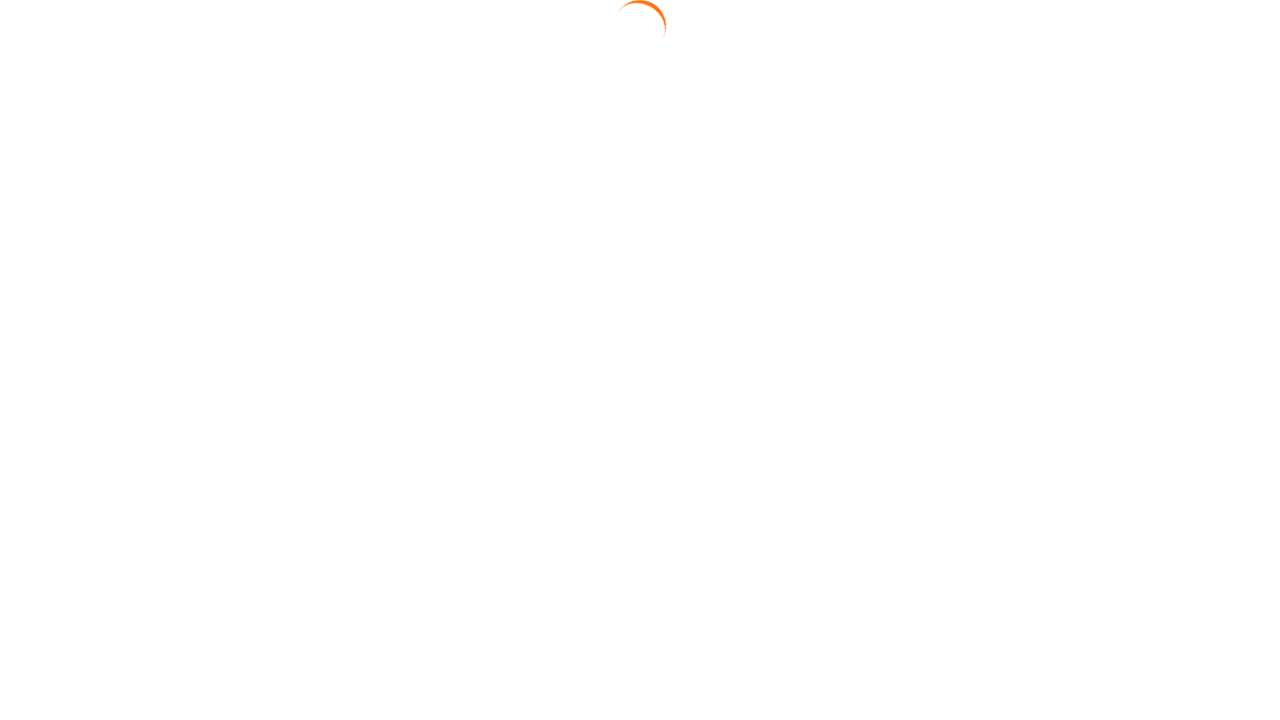

Waited for shadow DOM form to load
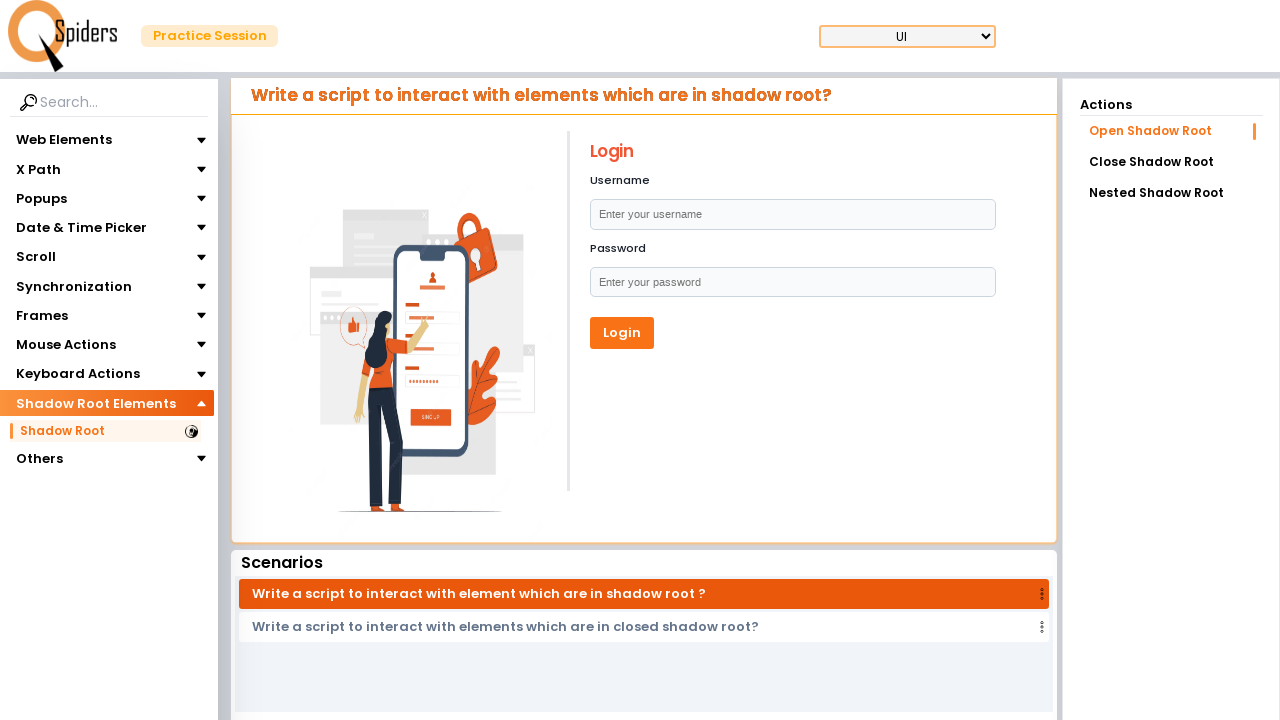

Filled username field with 'Tushar' in shadow root on xpath=//form/div[1] >> input[type='text']
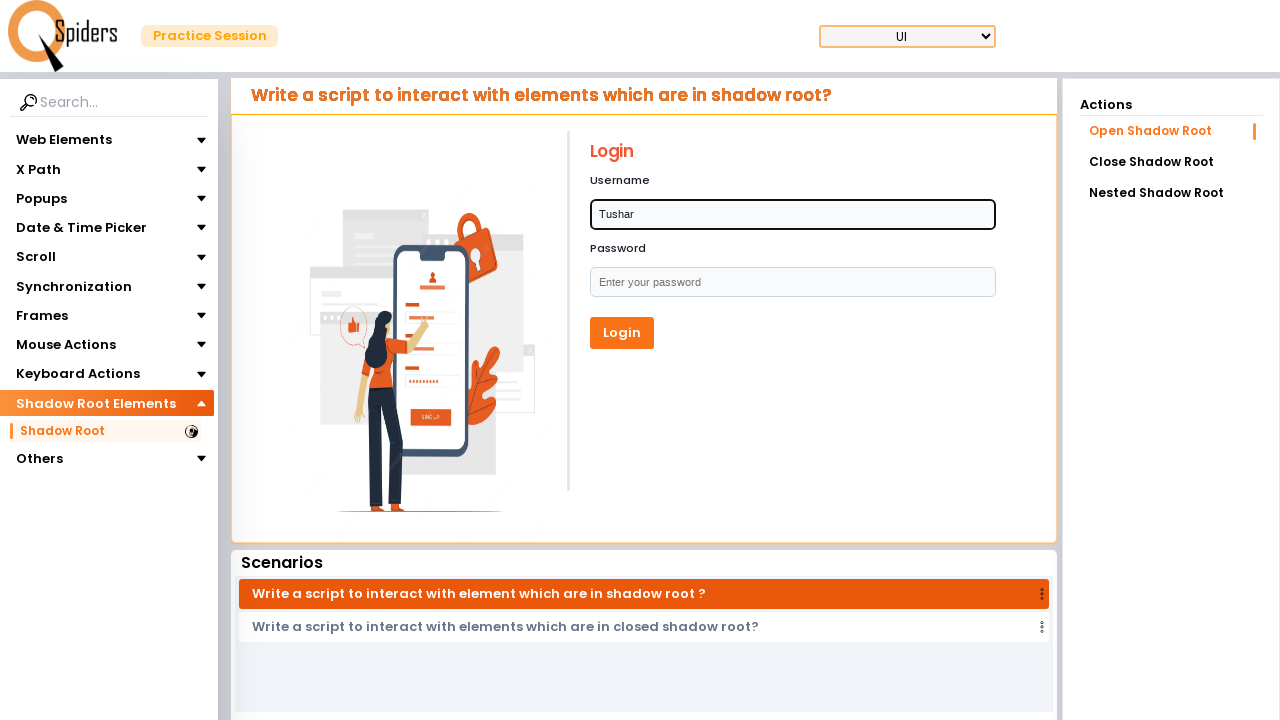

Waited before filling password field
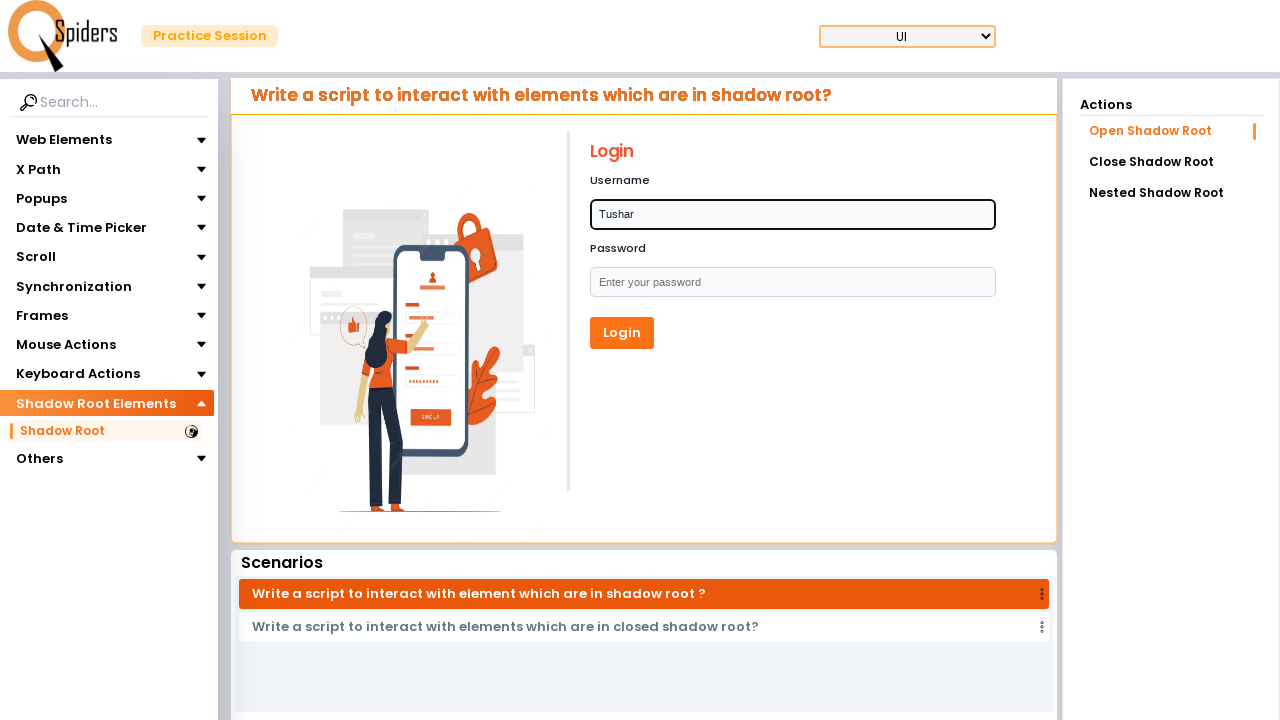

Filled password field with 'Tiwari' in shadow root on xpath=//form/div[2] >> input[type='text']
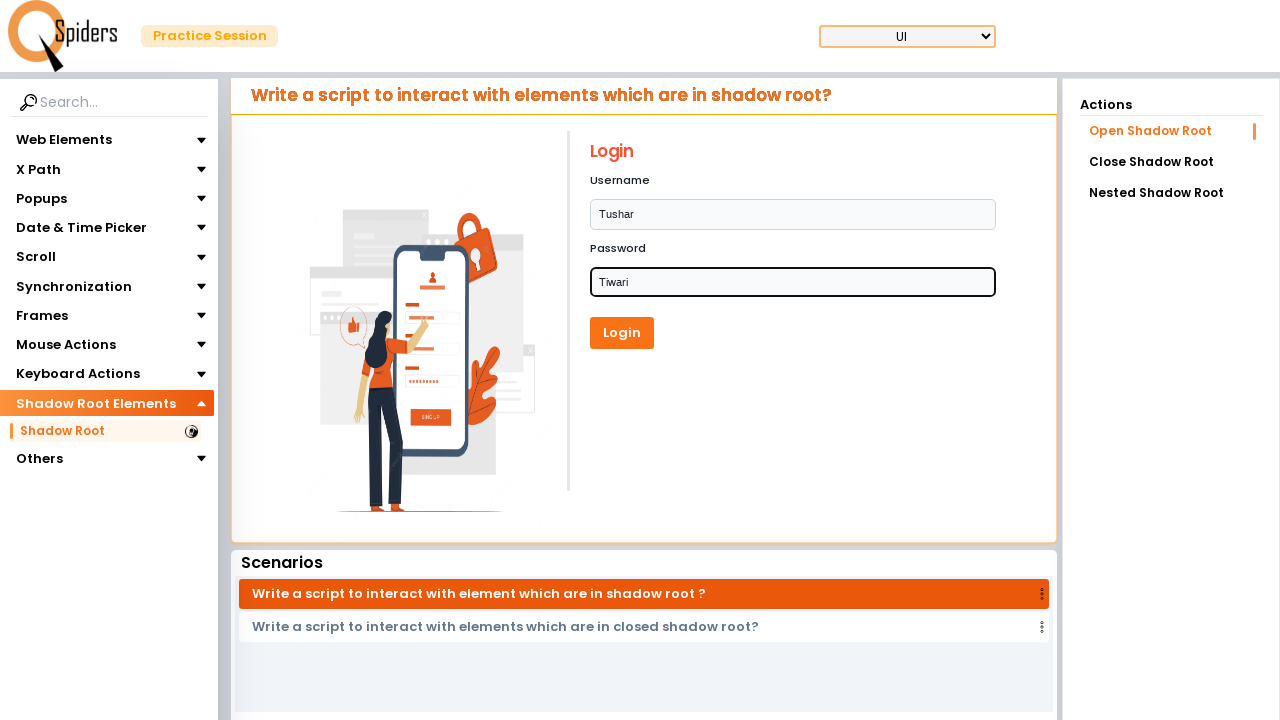

Clicked Login button to submit shadow DOM form at (622, 333) on xpath=//button[text()='Login']
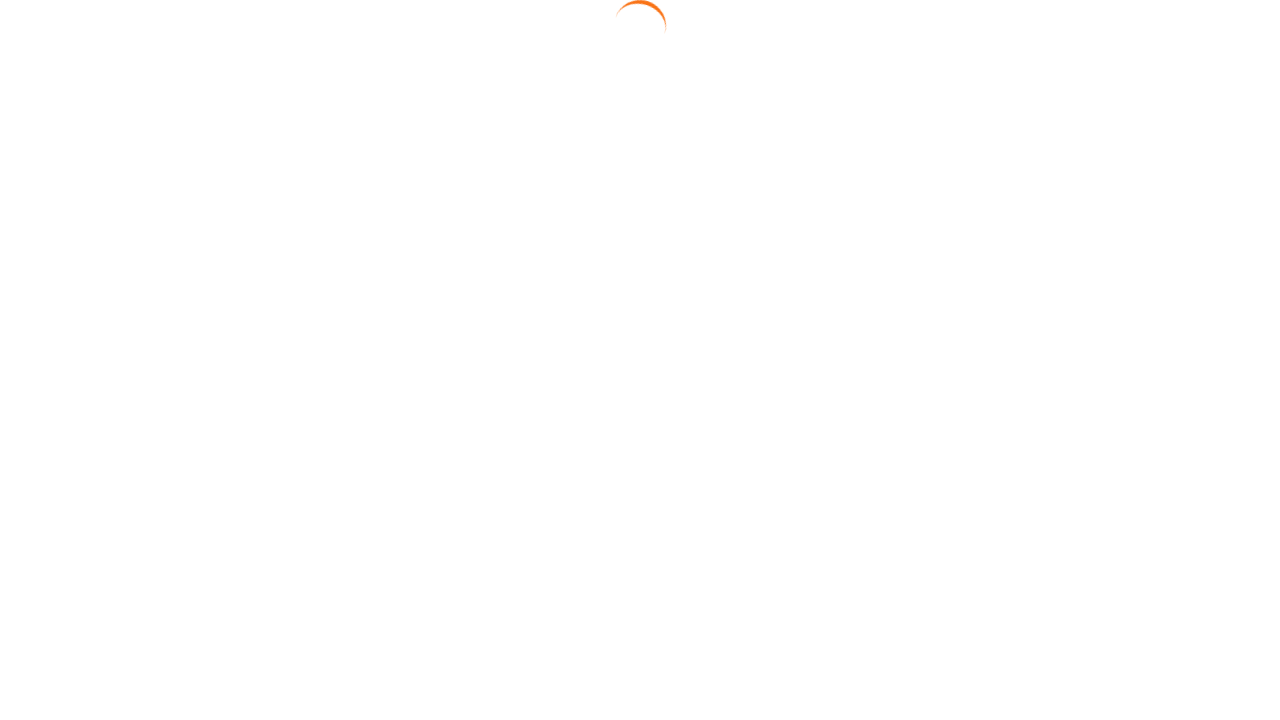

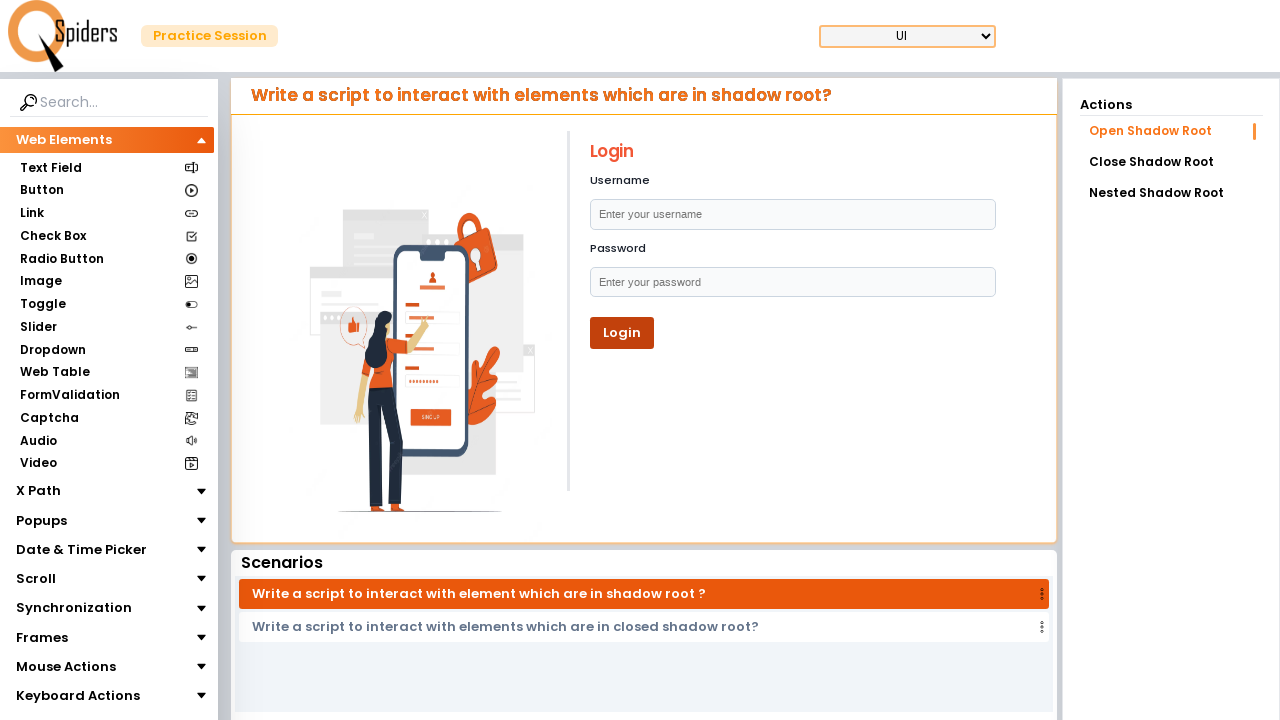